Tests right-click context menu interaction on a resizable element

Starting URL: http://jqueryui.com/resizable/

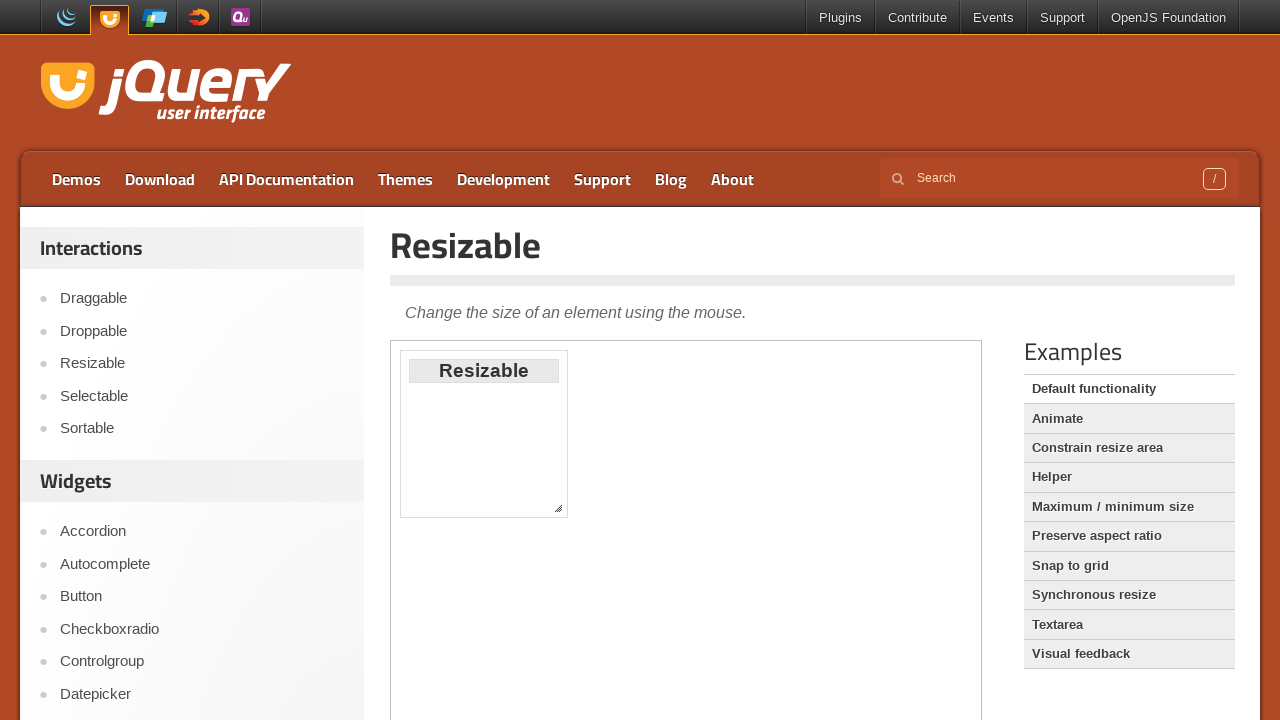

Located demo iframe
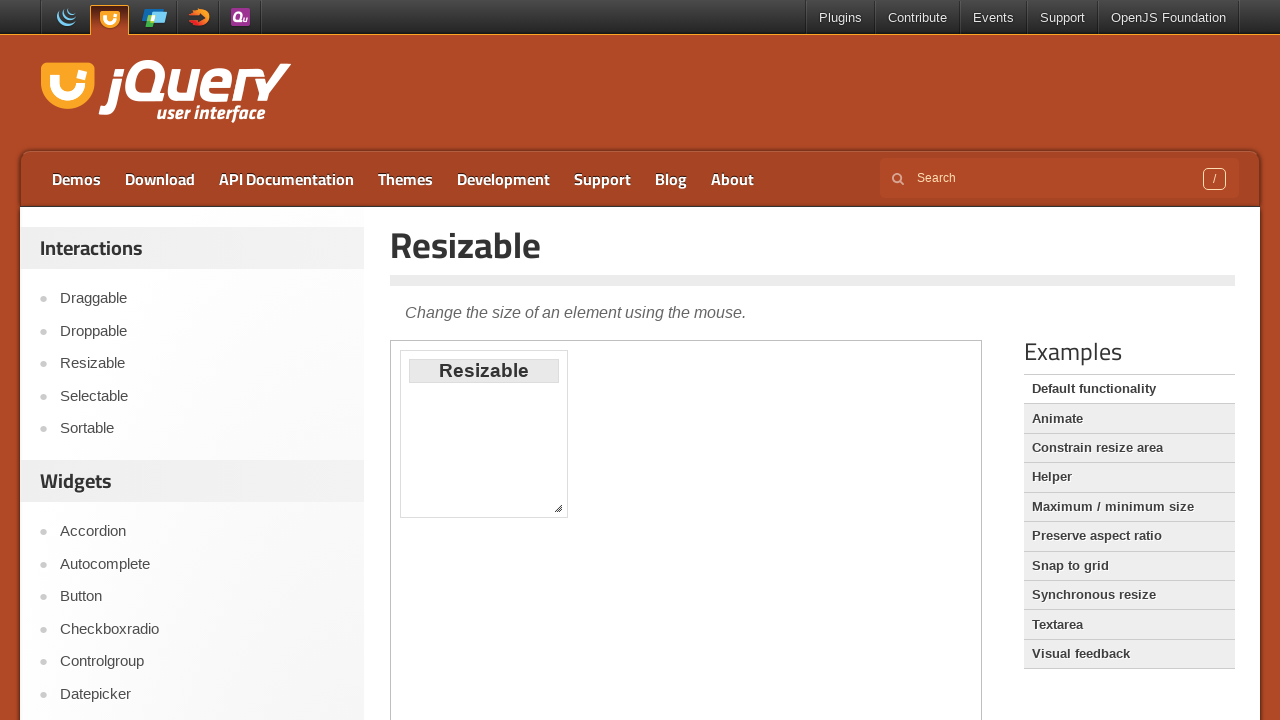

Located resize handle element
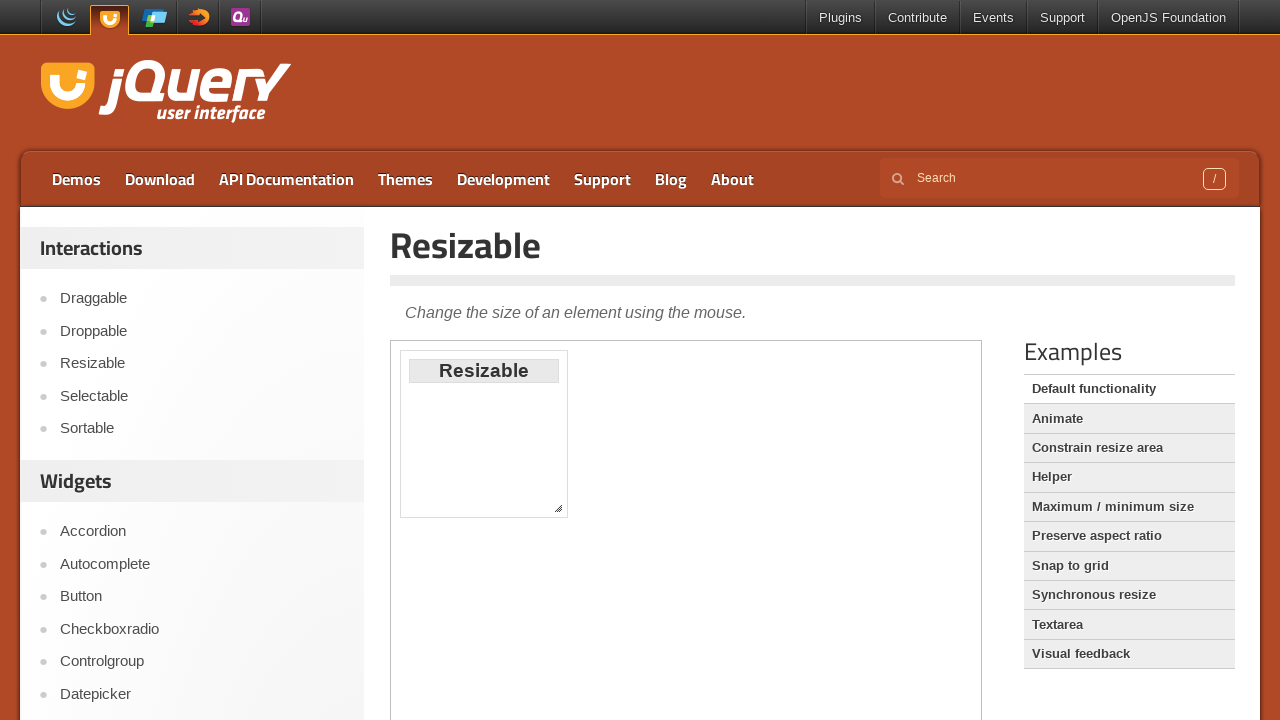

Right-clicked context menu on resize handle at (558, 508) on iframe.demo-frame >> nth=0 >> internal:control=enter-frame >> div#resizable div 
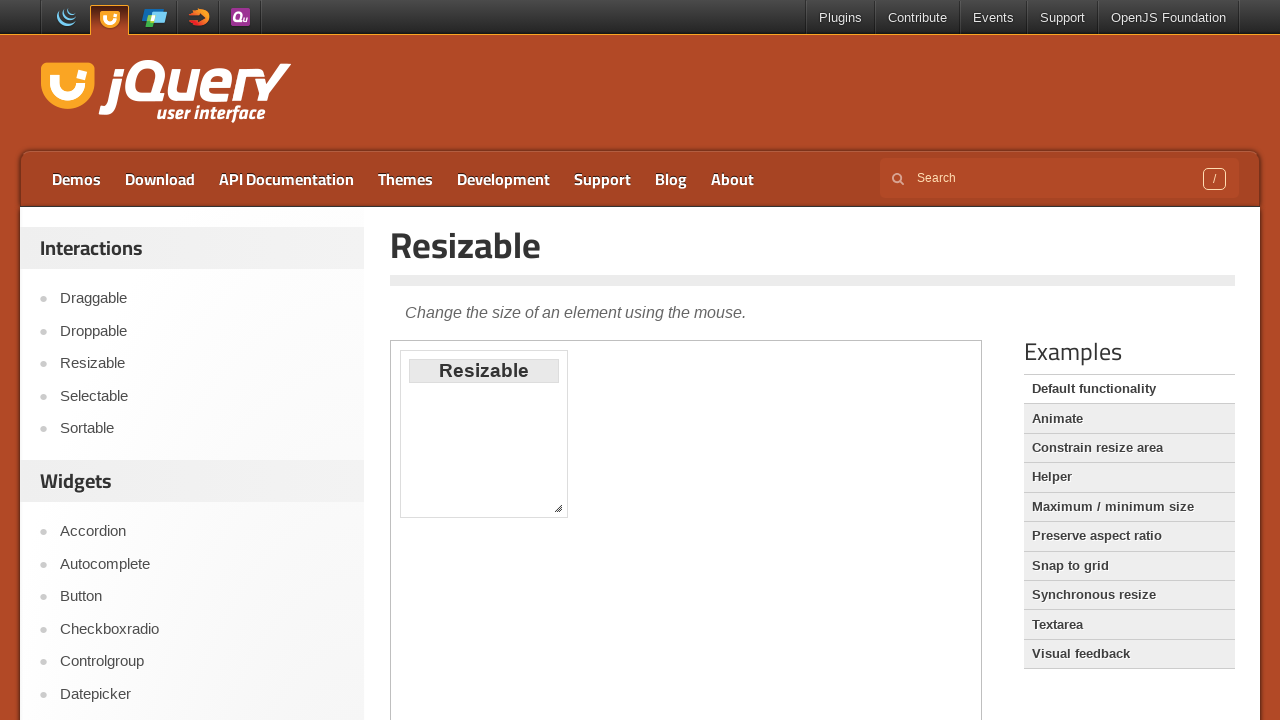

Pressed ArrowDown key to navigate context menu
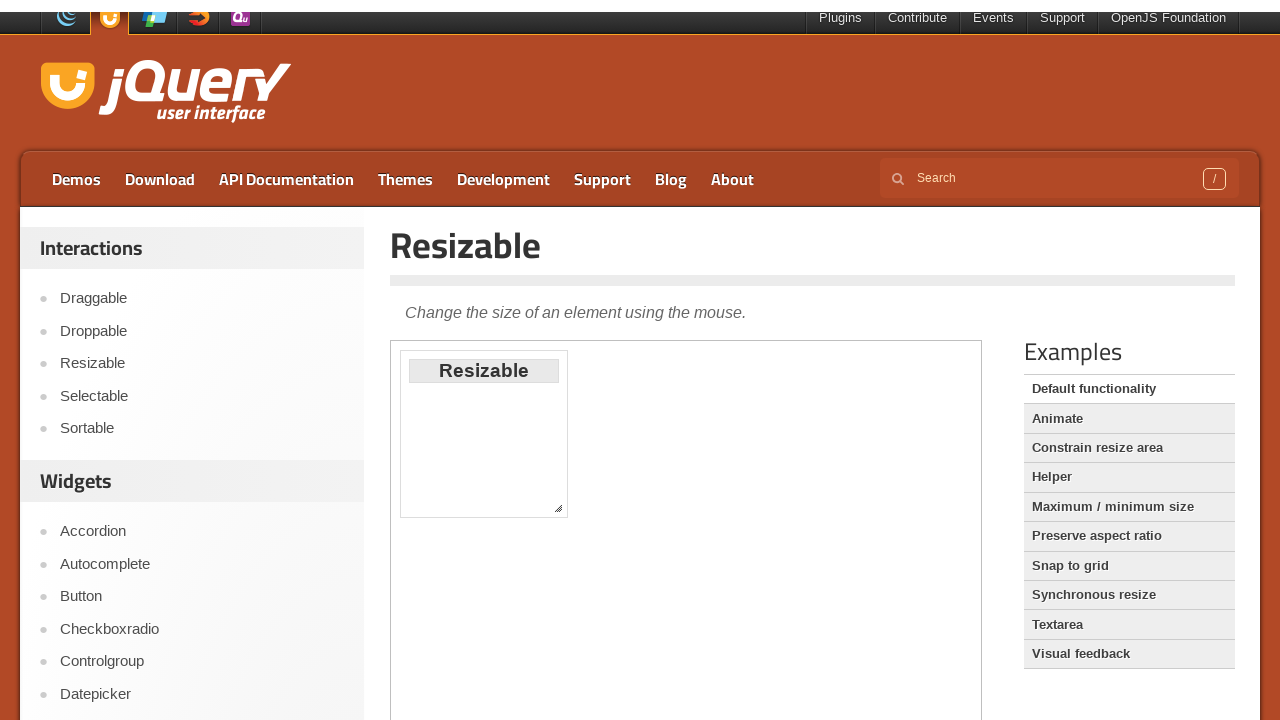

Pressed ArrowDown key again to navigate context menu
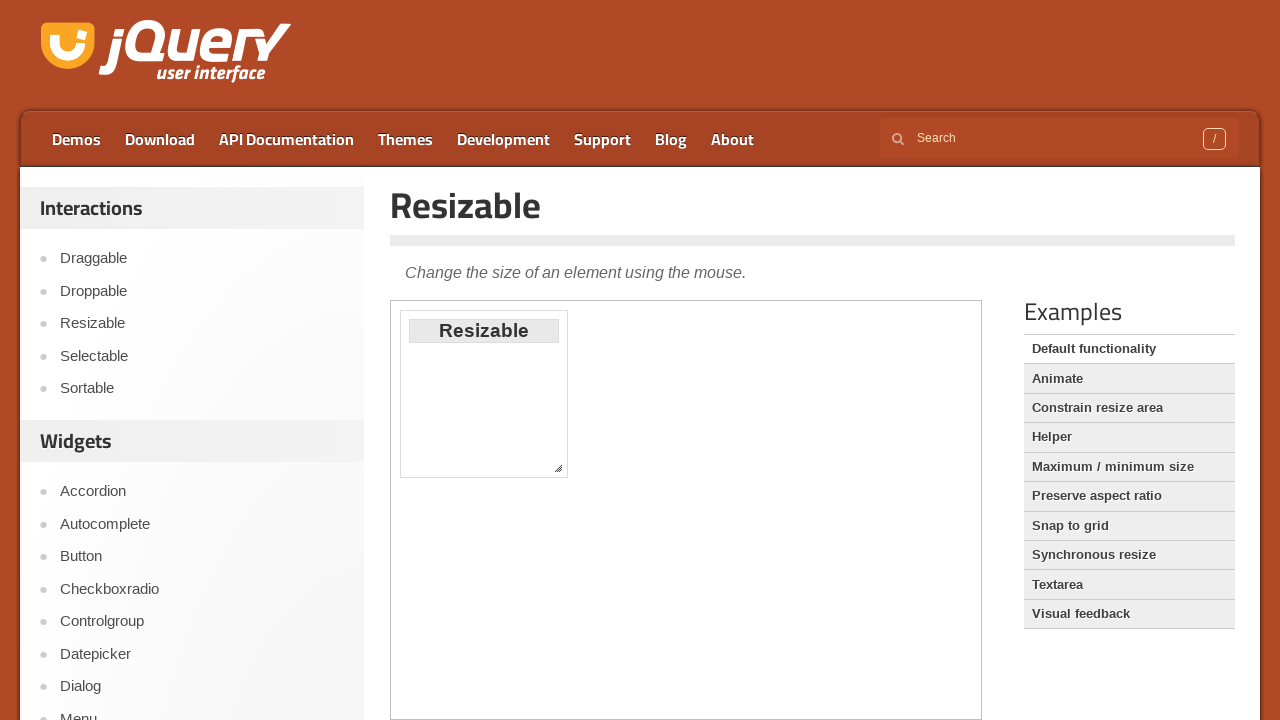

Pressed ArrowDown key third time to navigate context menu
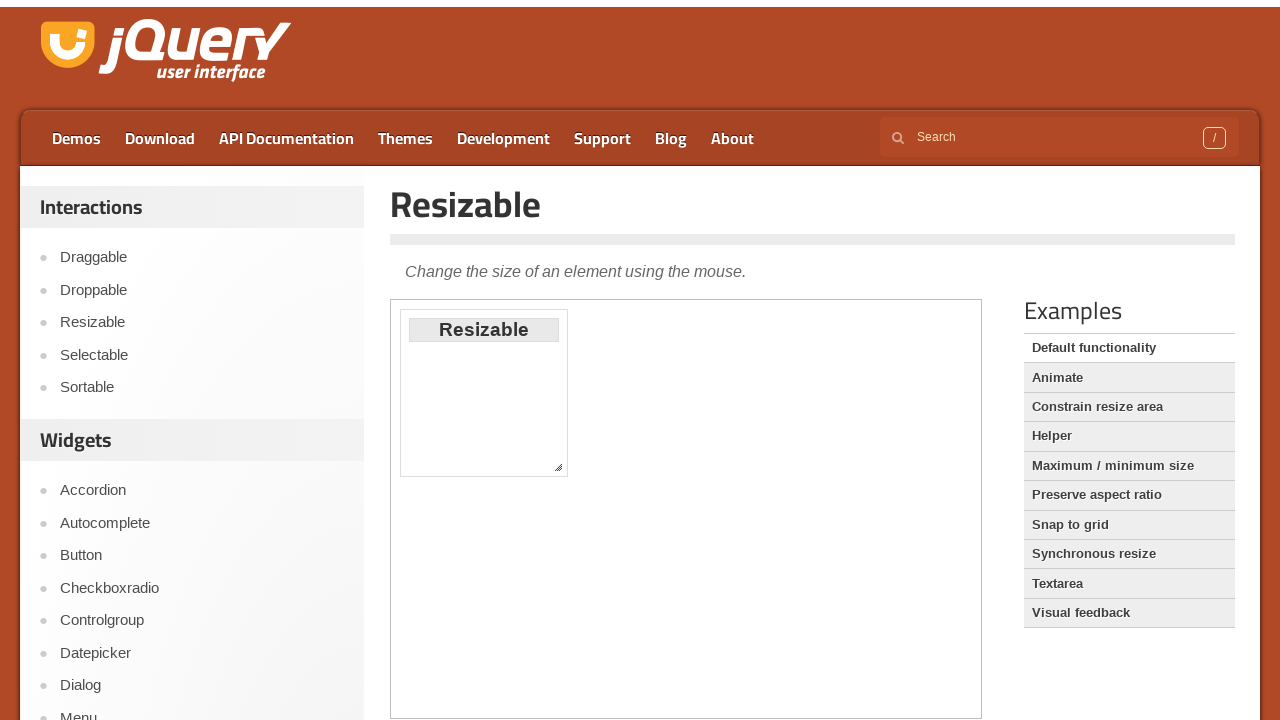

Pressed Enter to select context menu item
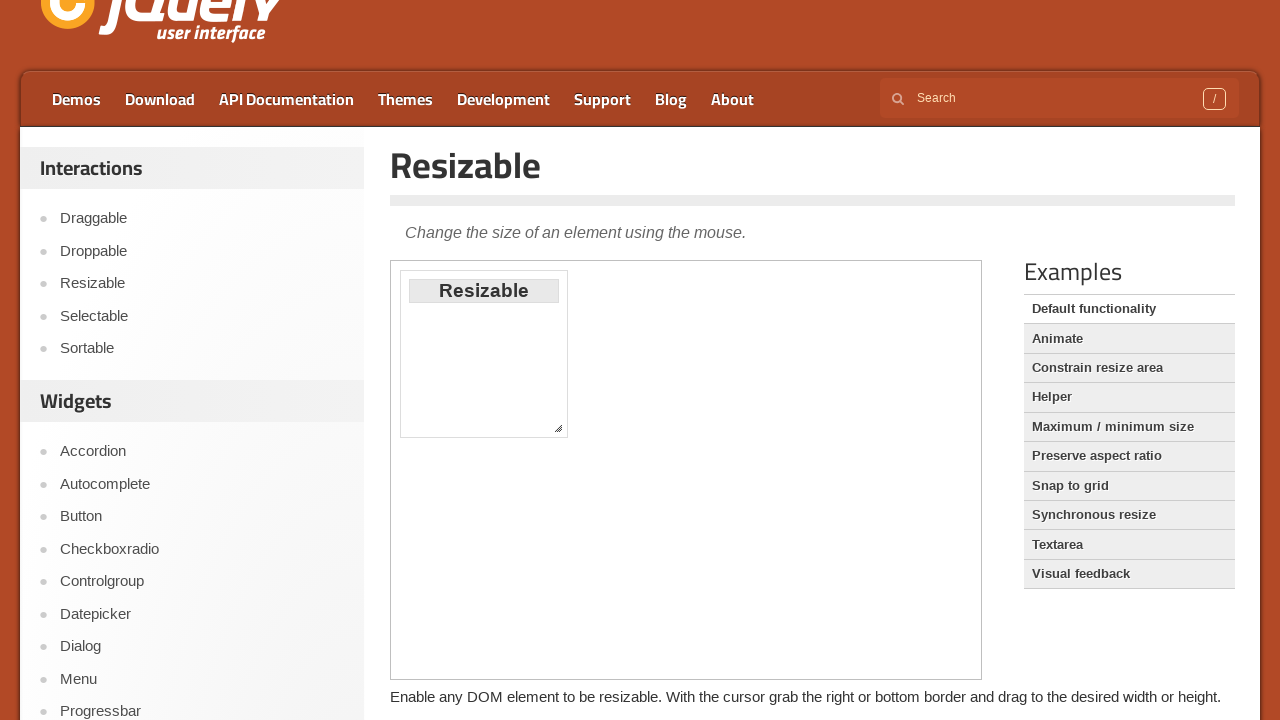

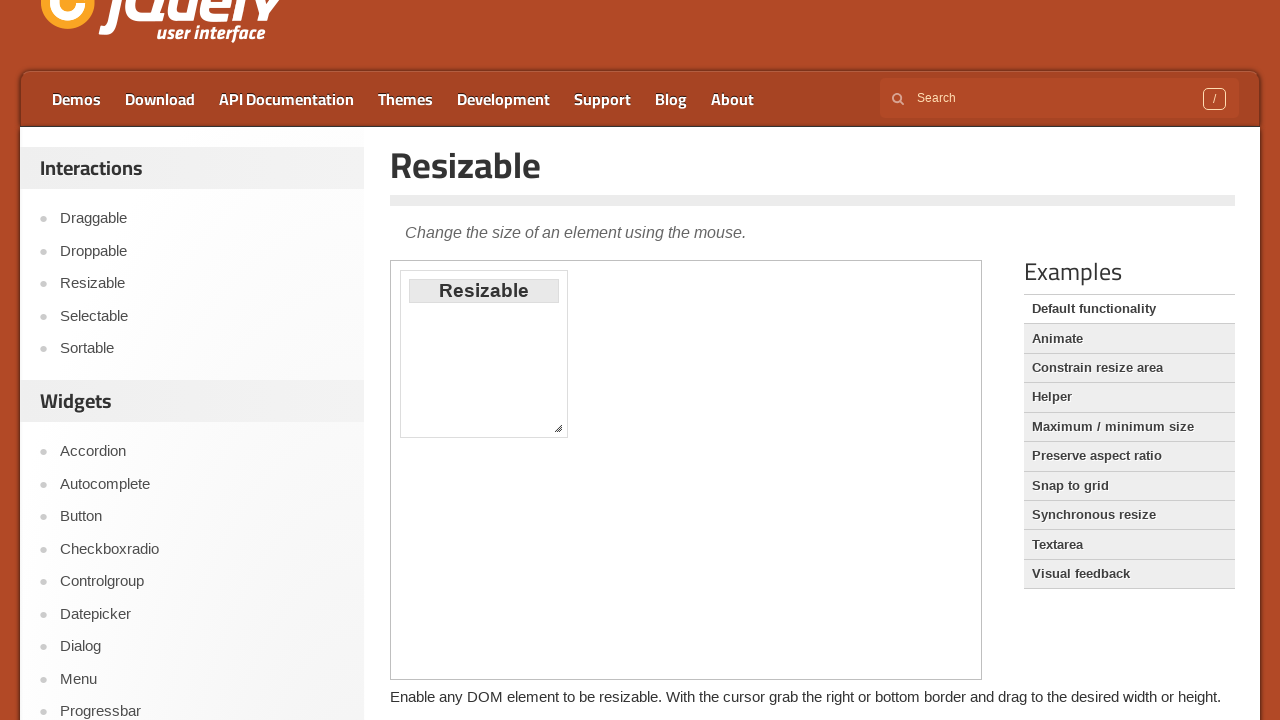